Tests iframe interaction by switching to a frame and filling a text input field within it

Starting URL: https://demo.automationtesting.in/Frames.html

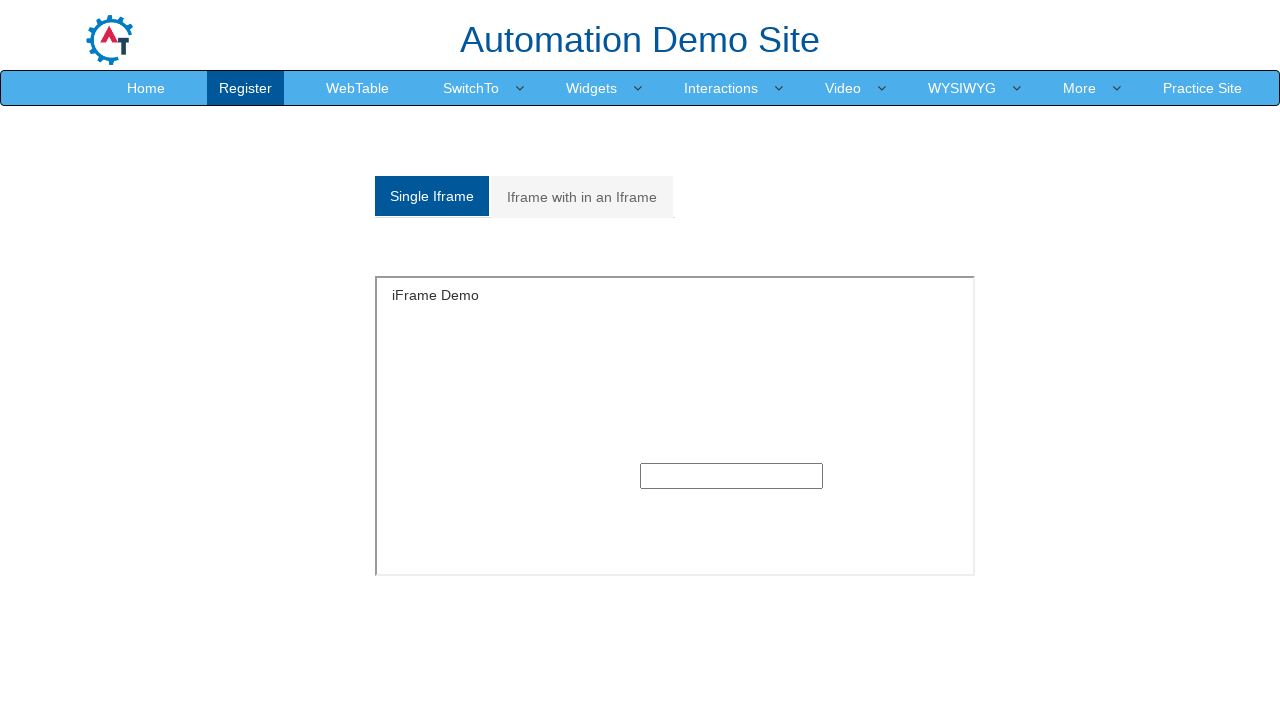

Located iframe with id 'singleframe'
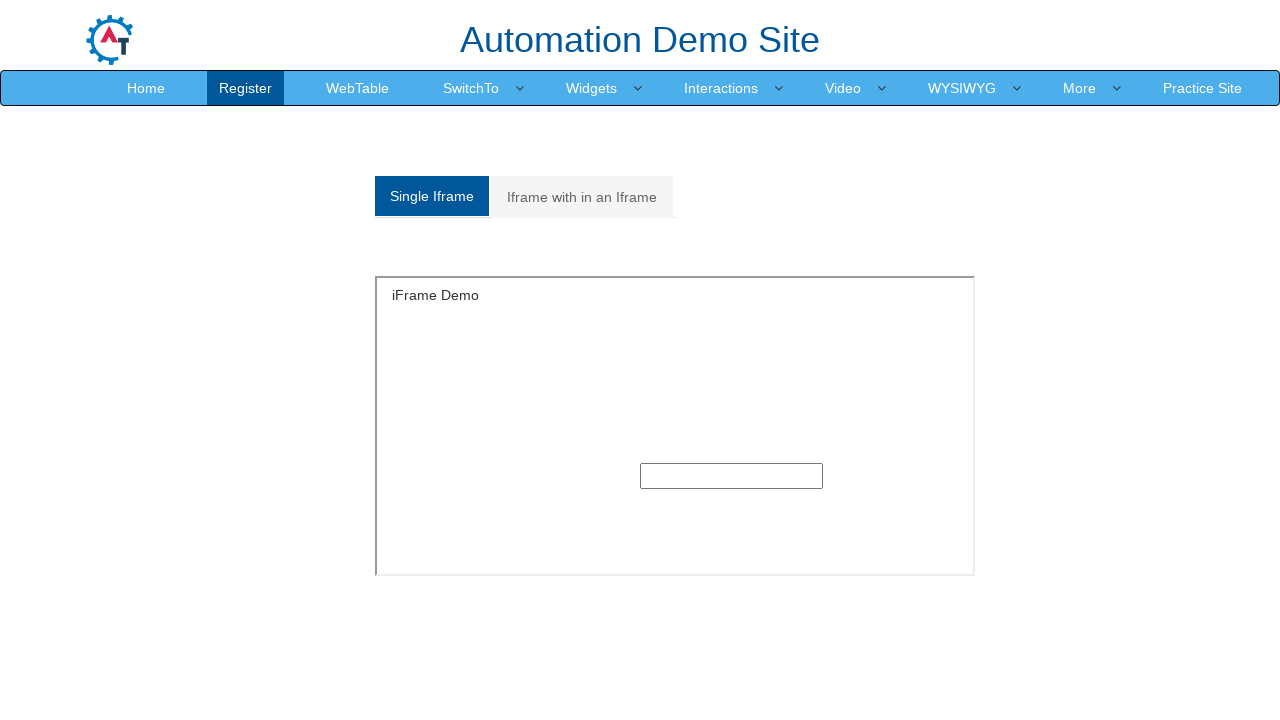

Filled text input field within iframe with 'lucky' on iframe#singleframe >> internal:control=enter-frame >> (//input[@type='text'])[1]
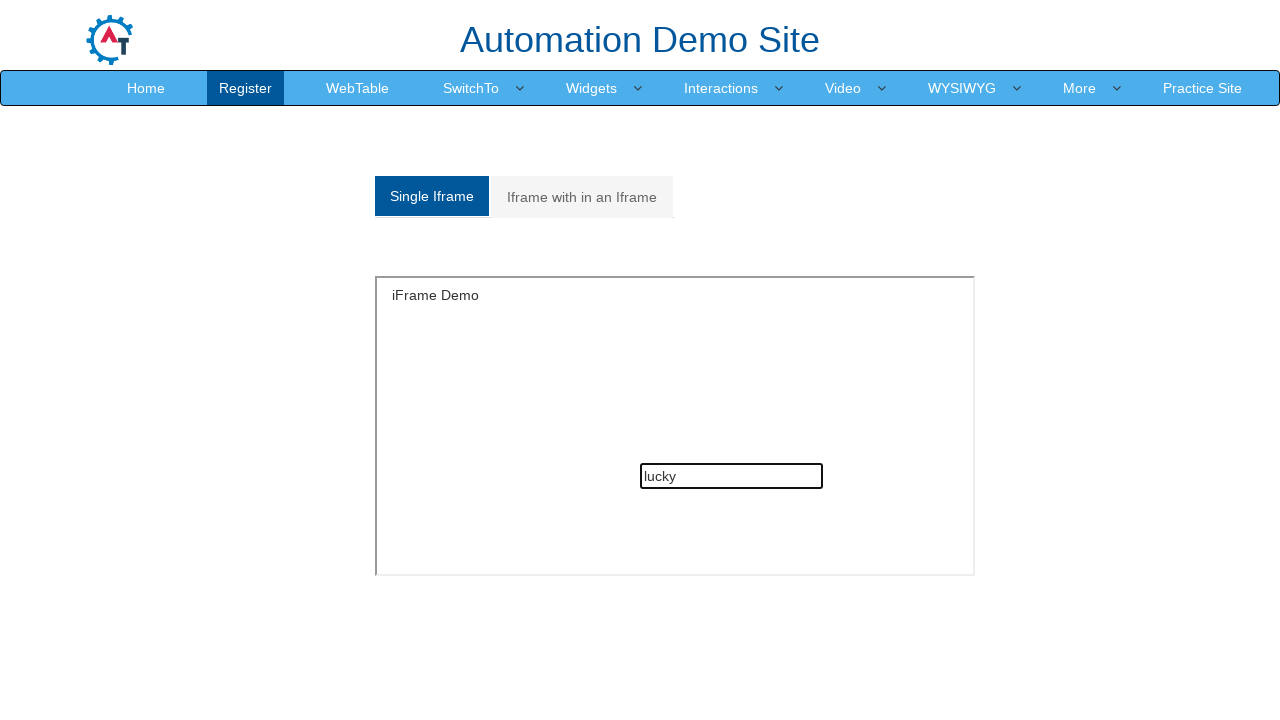

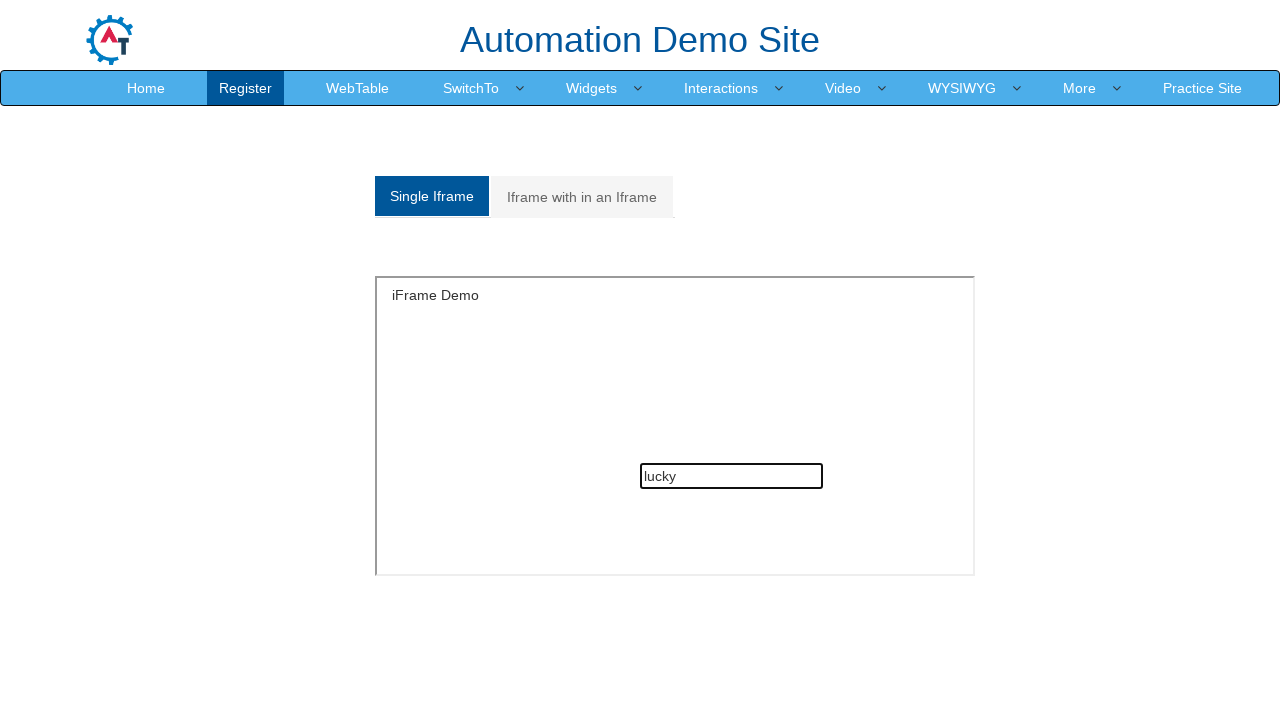